Verifies that the Log In button on NextBaseCRM login page displays the correct text by checking its value attribute

Starting URL: https://login1.nextbasecrm.com/

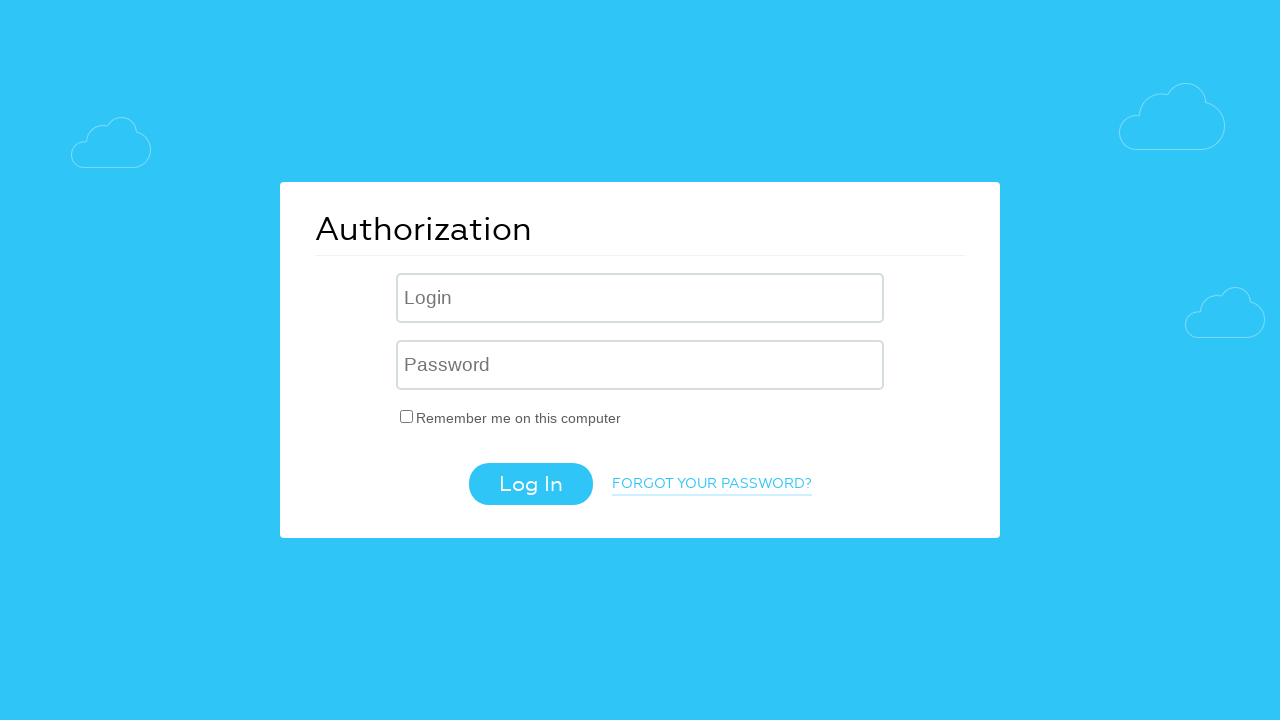

Located the login button element with class 'login-btn'
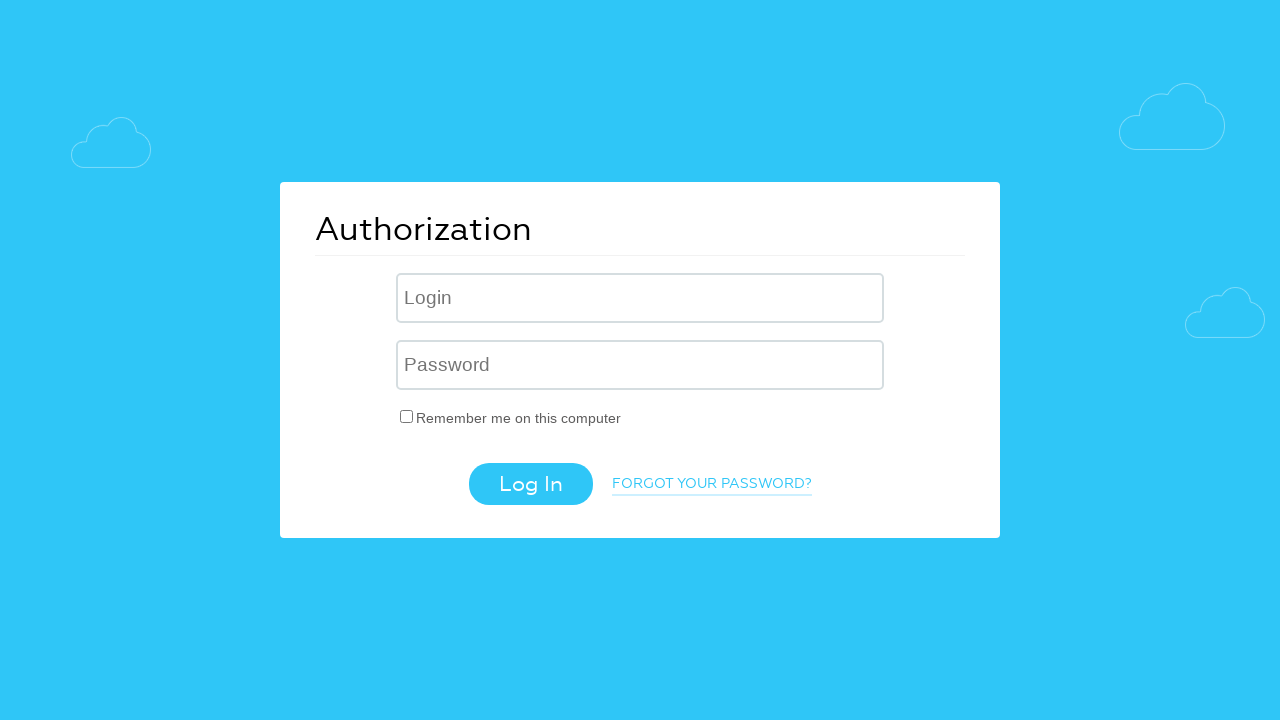

Retrieved the value attribute from the login button
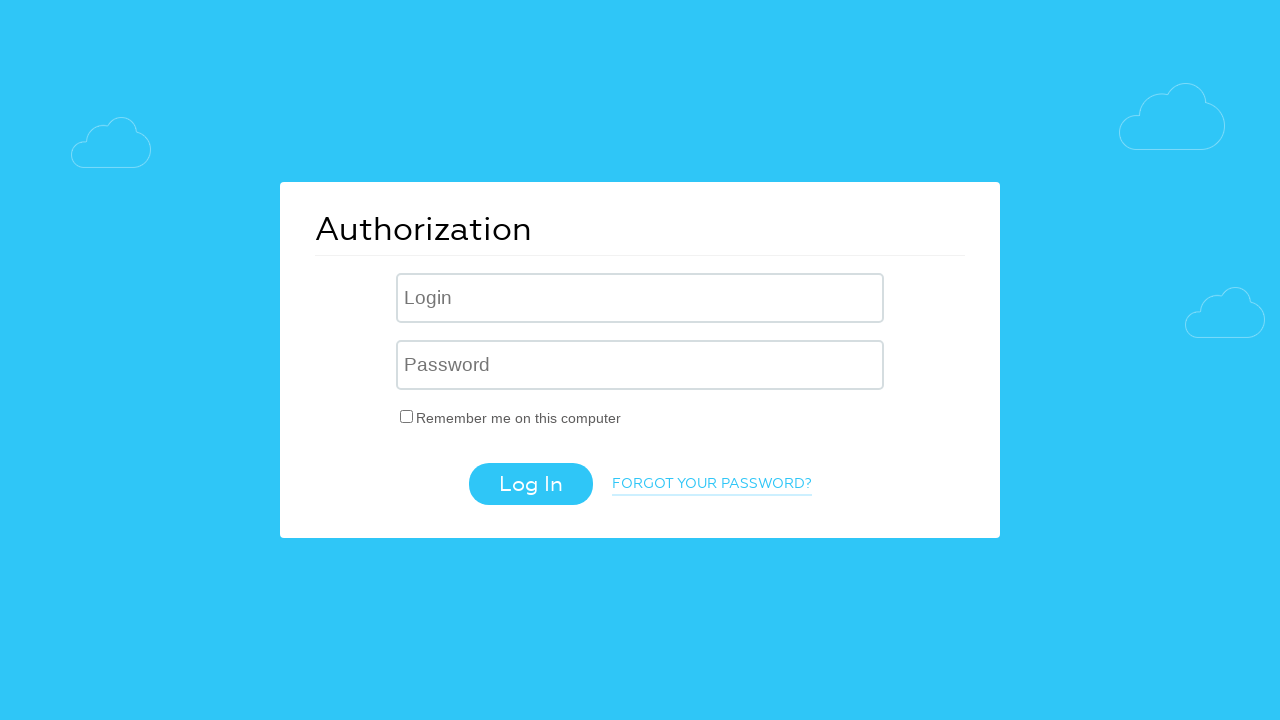

Verified that the login button displays the correct text 'Log In'
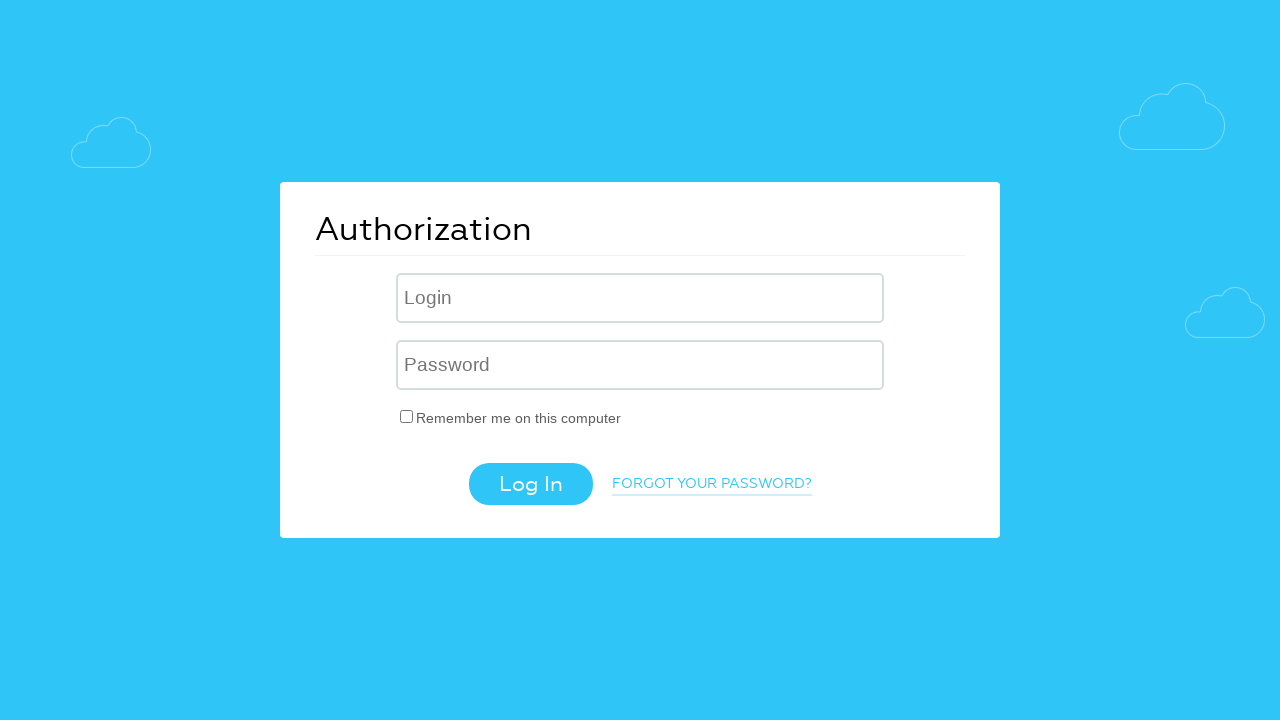

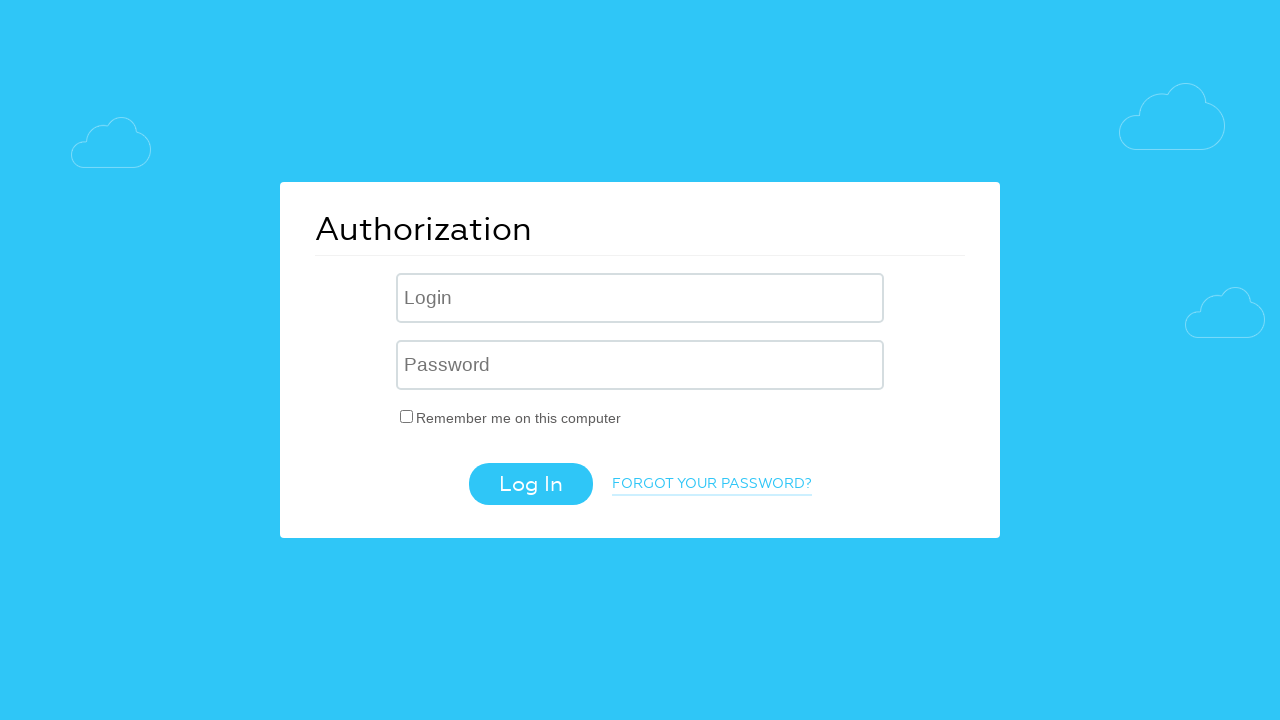